Tests a registration page by navigating to it, filling out all form fields including username, email, gender, hobbies, education, country, bio, rating, color picker, star rating, and newsletter checkbox, then submitting the form.

Starting URL: https://material.playwrightvn.com/

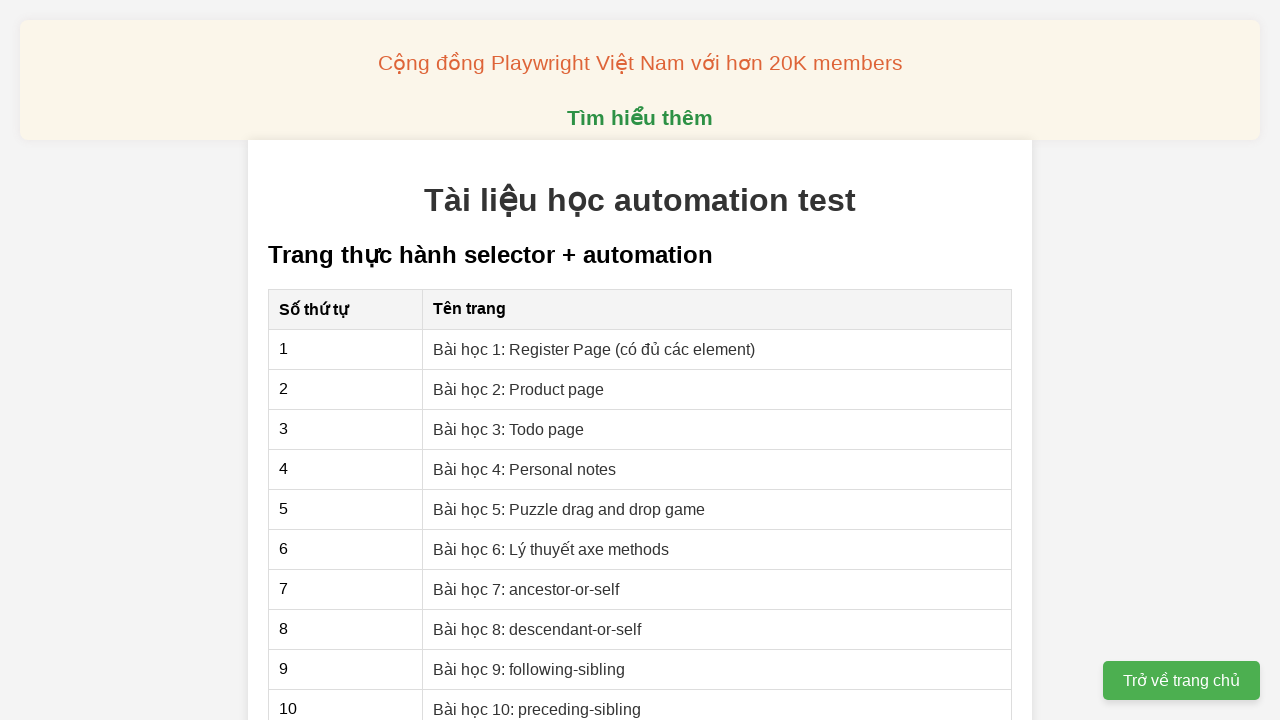

Clicked on Registration link at (594, 349) on xpath=//a[@href='01-xpath-register-page.html']
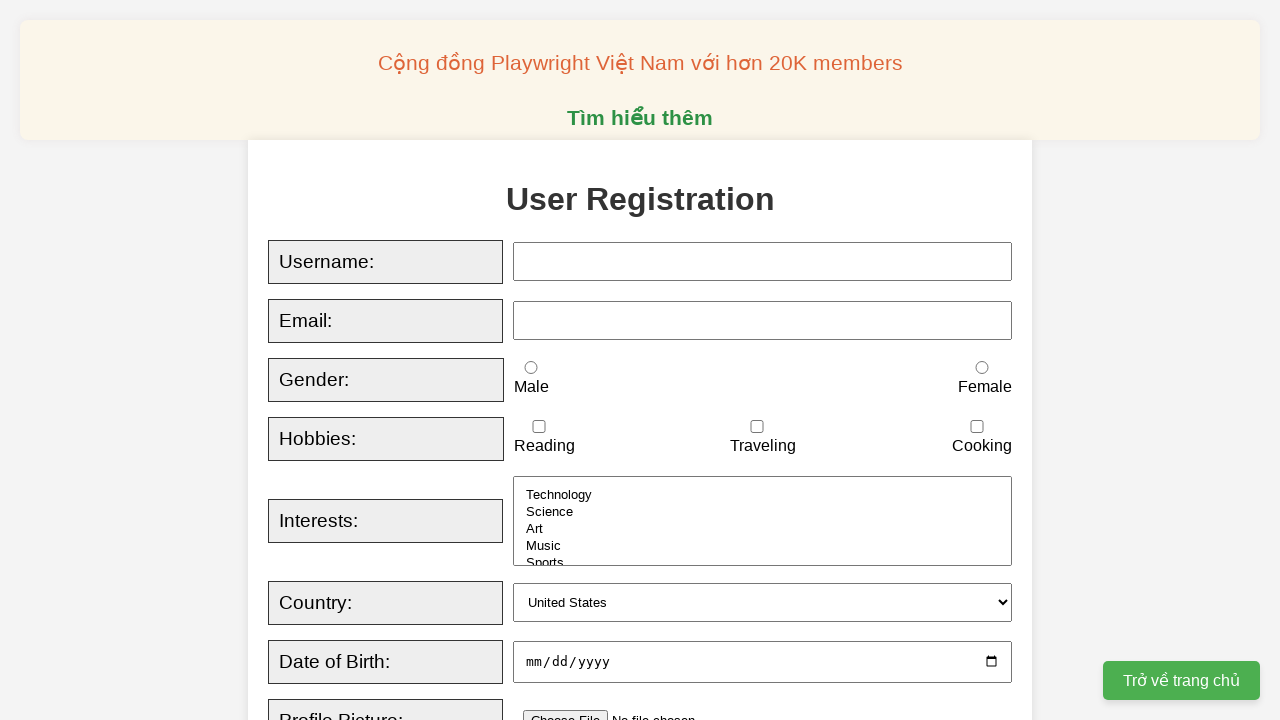

Filled username field with 'Anh Do Playwright' on xpath=//input[@id='username']
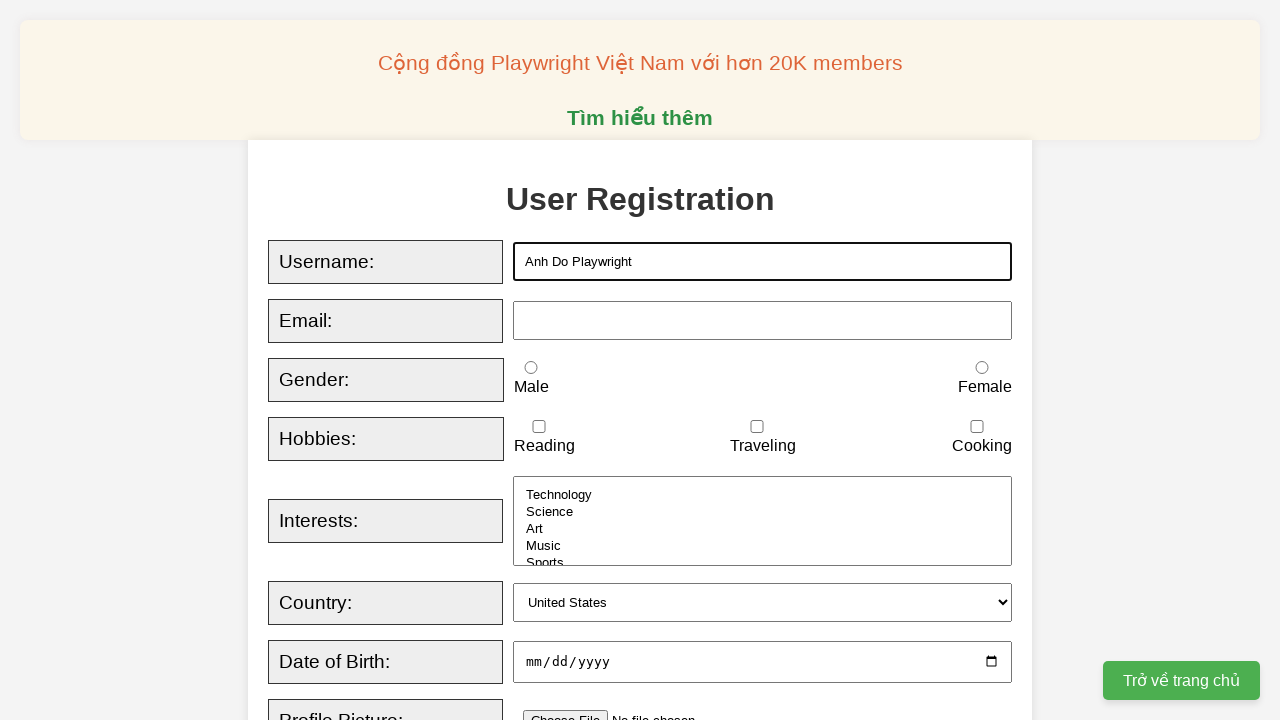

Filled email field with 'anhdn311082@gmail.com' on xpath=//input[@id='email']
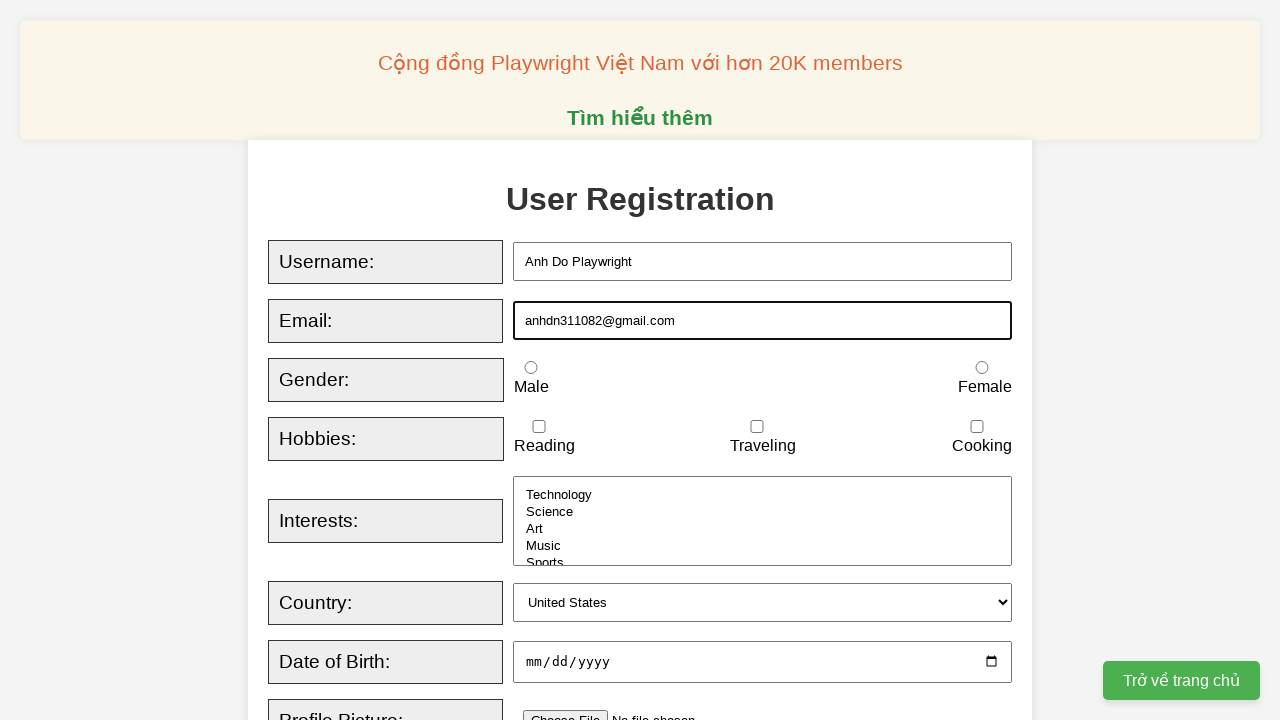

Selected male gender option at (531, 368) on xpath=//input[@id='male']
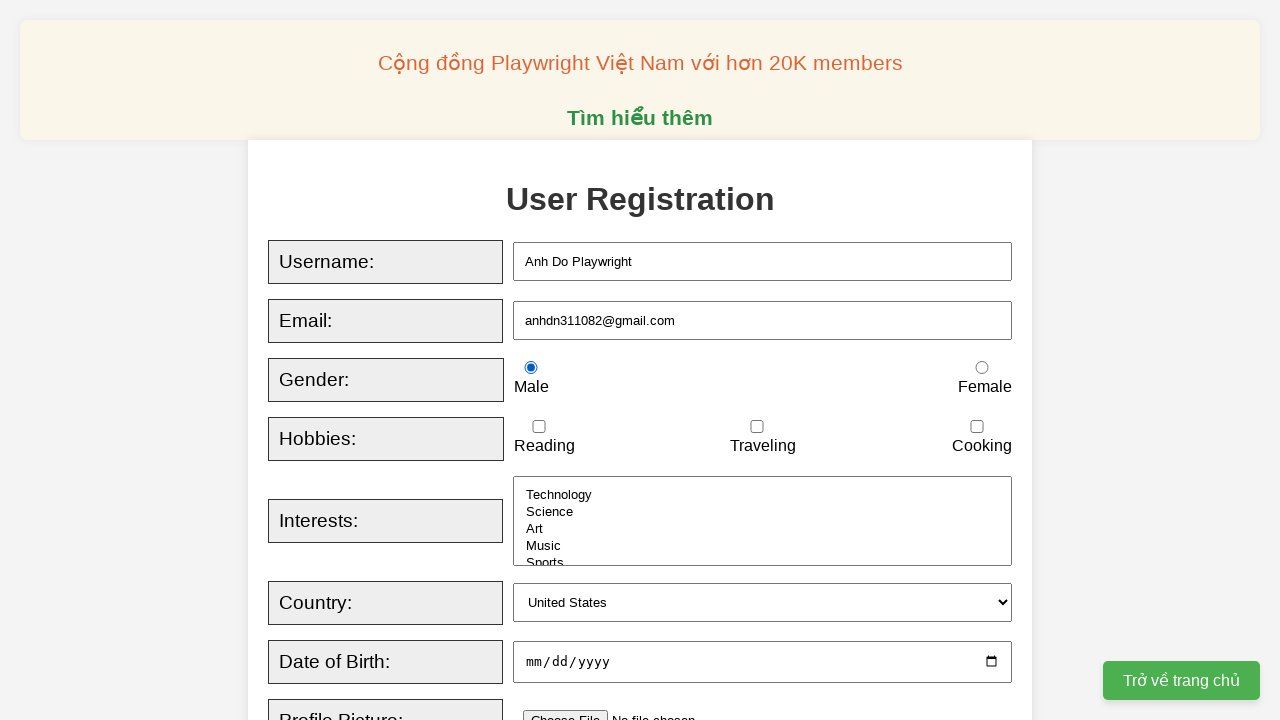

Checked reading hobby at (539, 427) on xpath=//input[@id='reading']
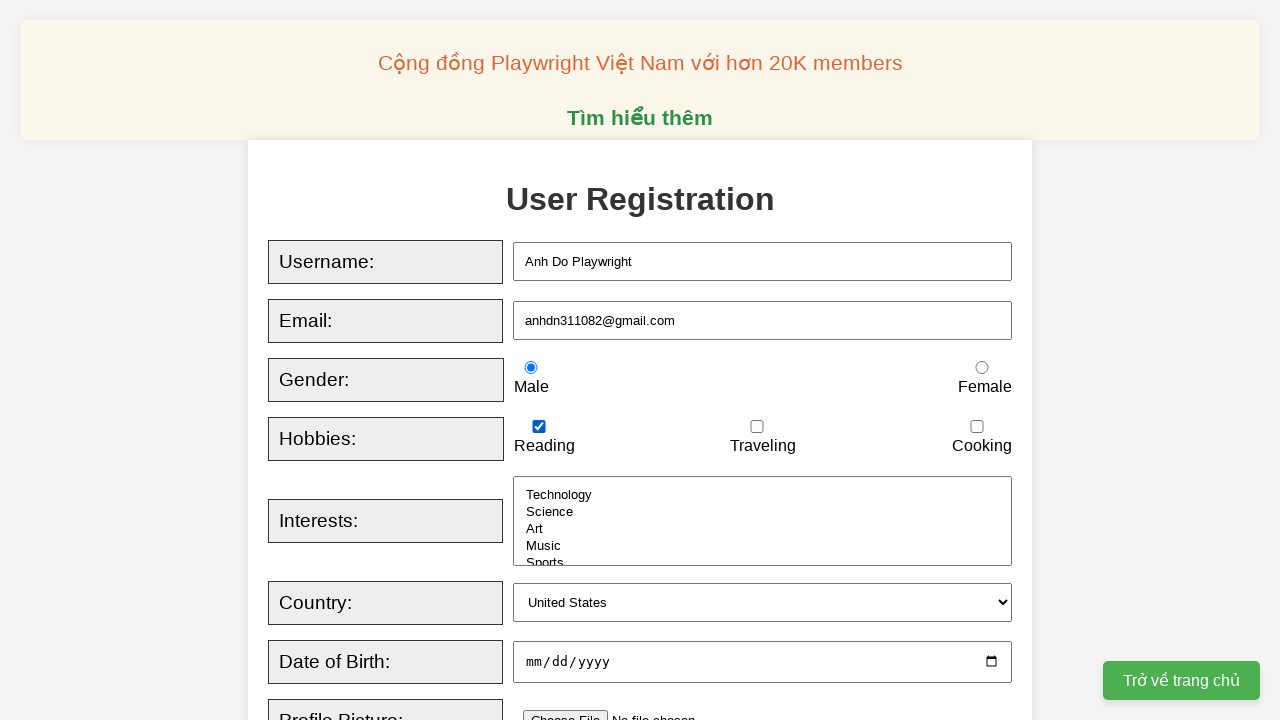

Checked cooking hobby at (977, 427) on xpath=//input[@id='cooking']
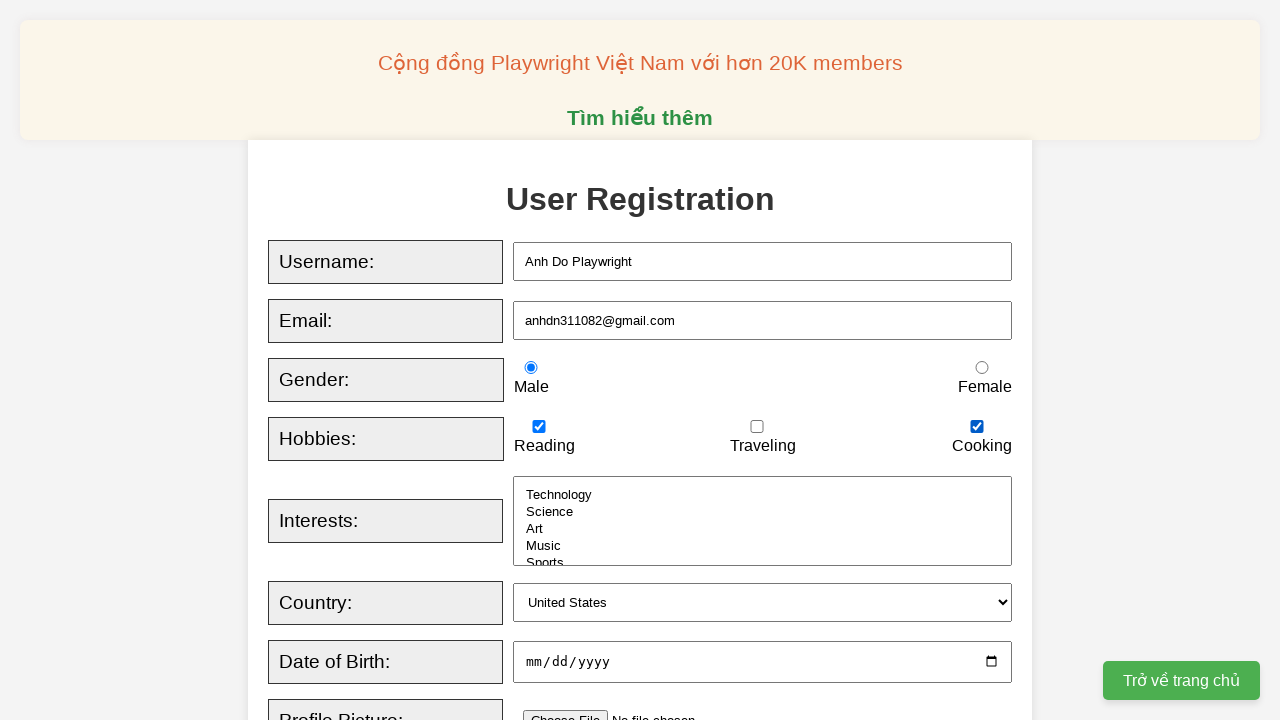

Checked traveling hobby at (757, 427) on xpath=//input[@id='traveling']
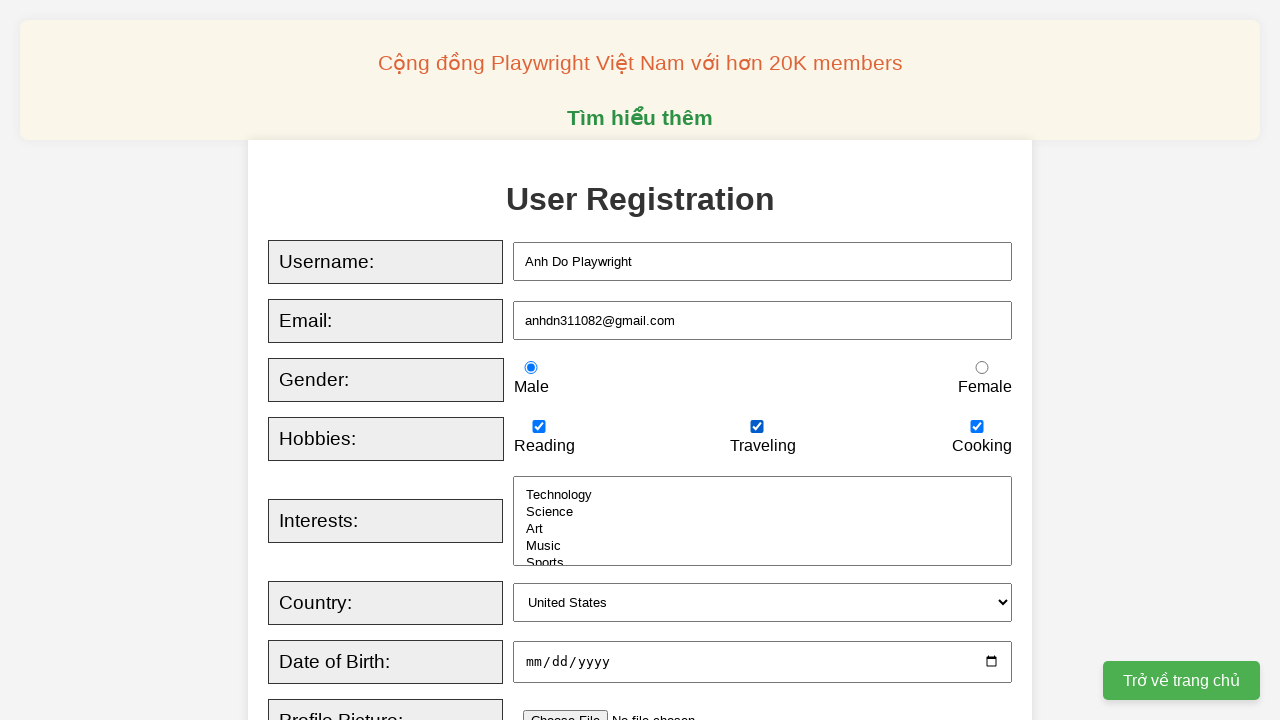

Selected art education option at (763, 529) on xpath=//option[@value='art']
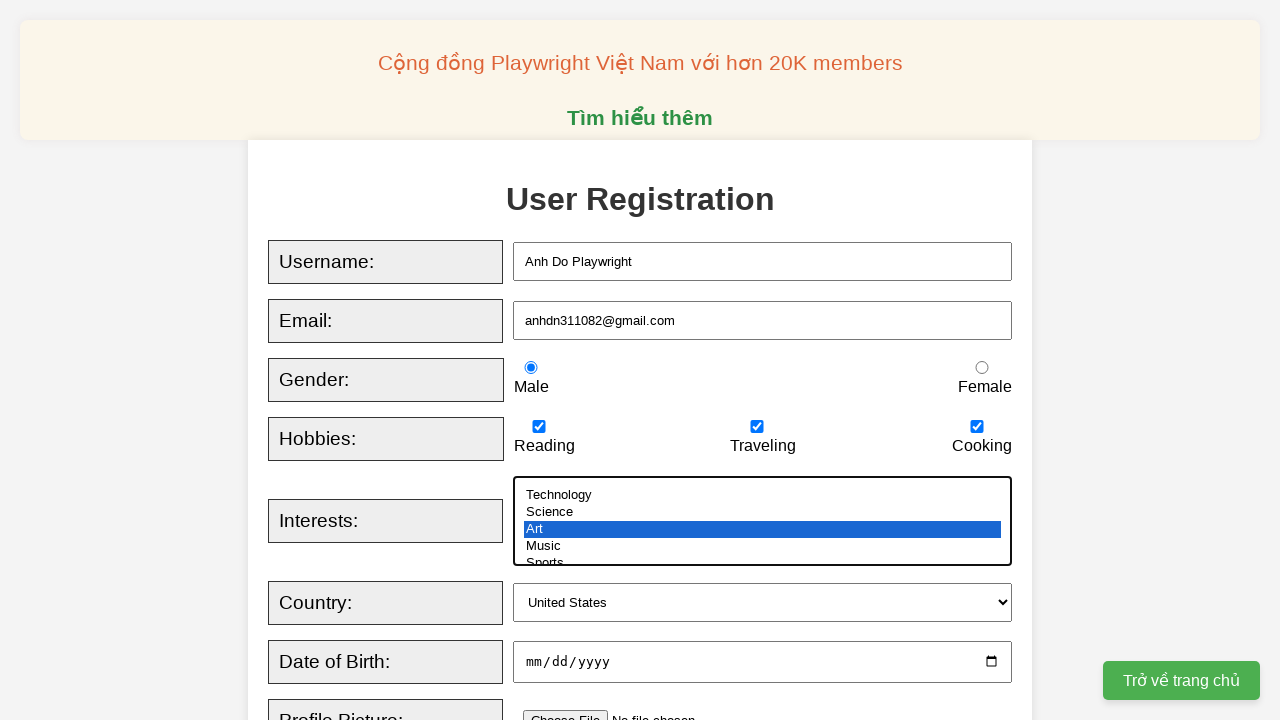

Selected Australia from country dropdown on //select[@id='country']
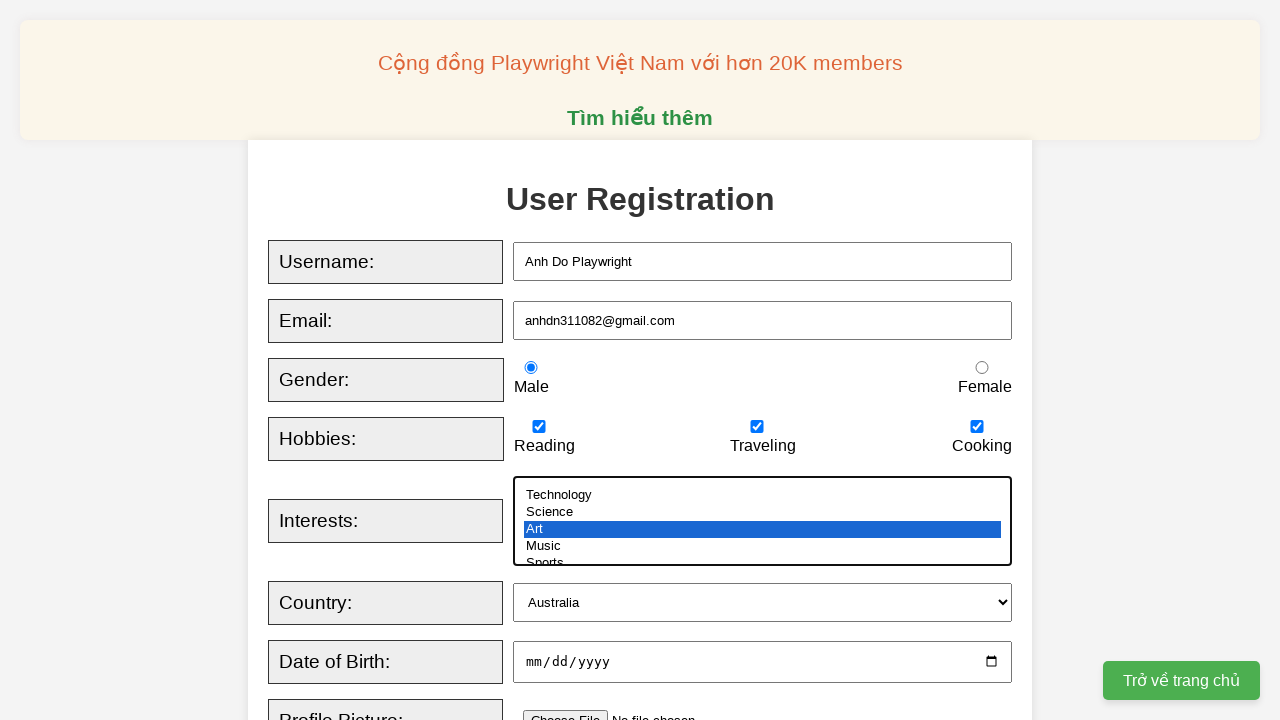

Filled bio field with 'My testing Playwright K 16' on xpath=//textarea[@id='bio']
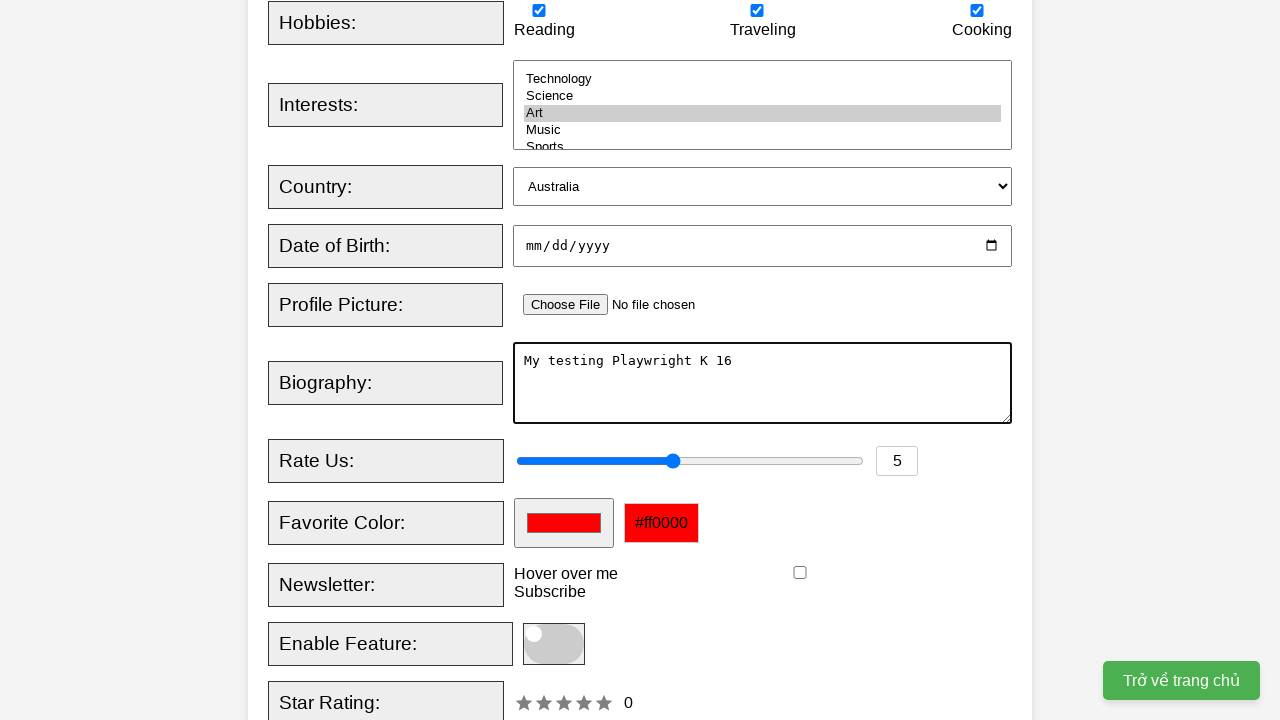

Filled rating field with '10' on xpath=//input[@id='rating']
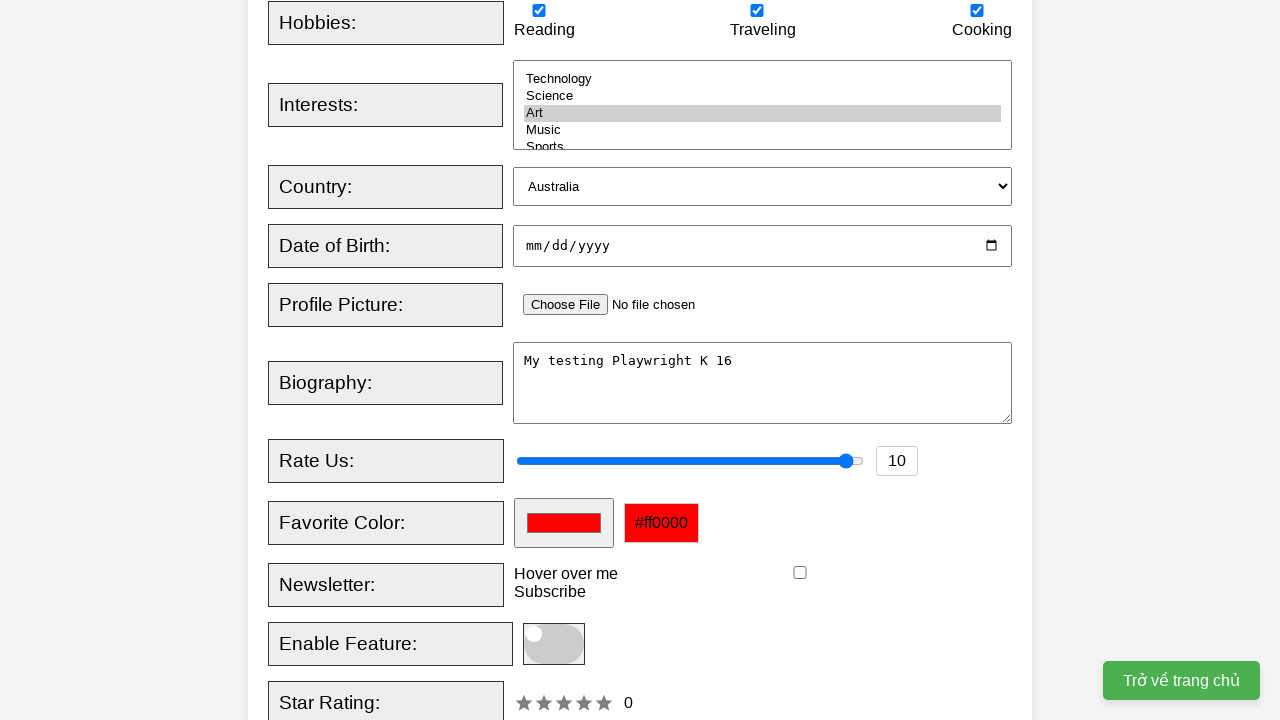

Filled favorite color field with '#e55d5d' on xpath=//input[@id='favcolor']
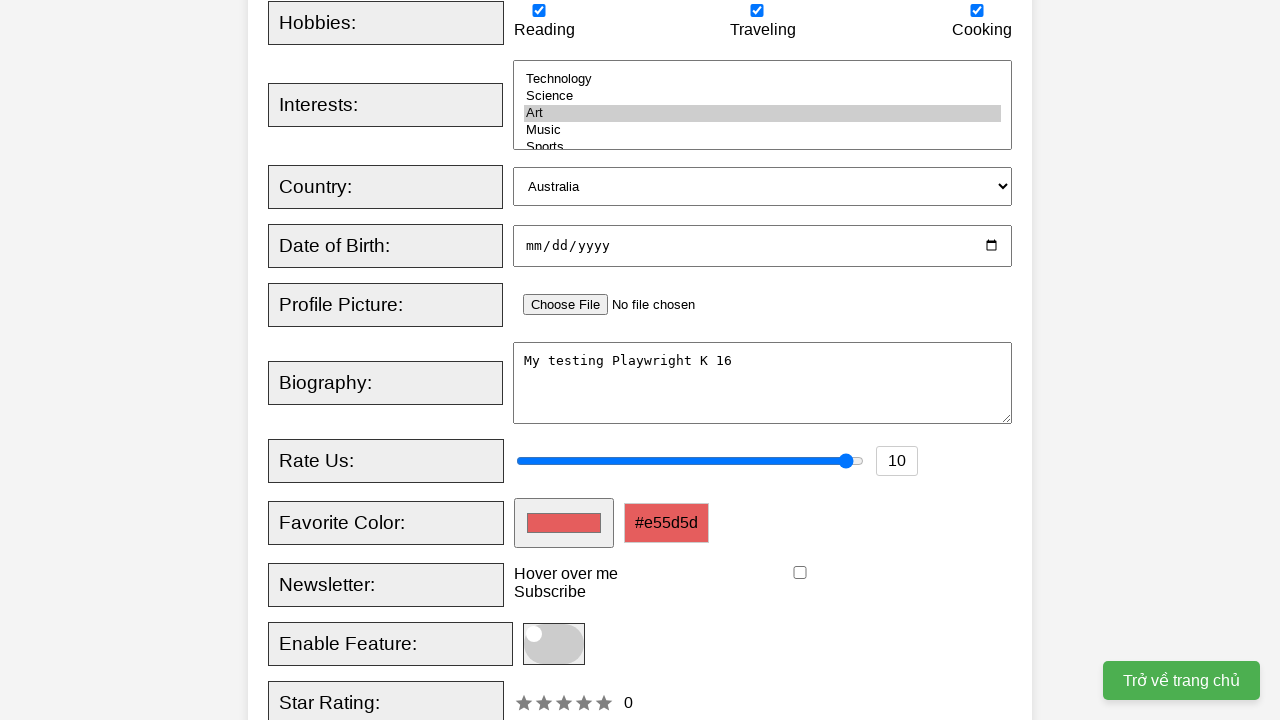

Double-clicked star rating element at (564, 703) on xpath=//div[@id='starRating']
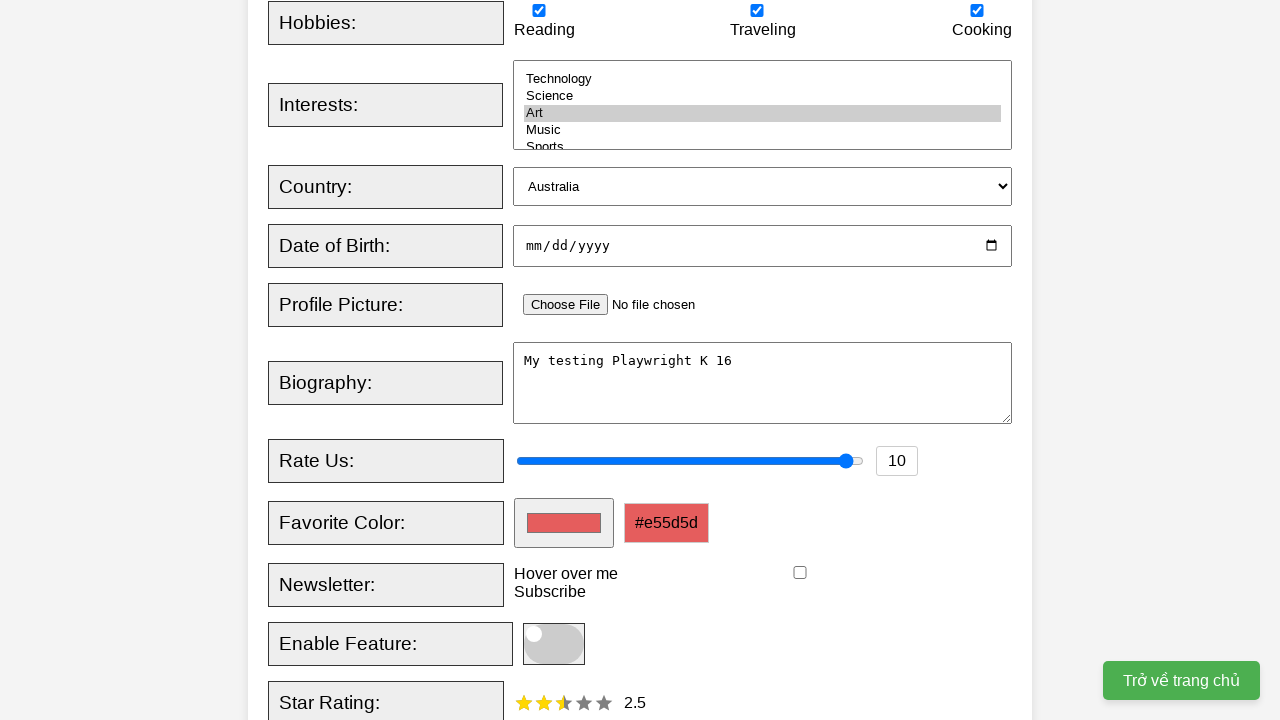

Hovered over tooltip element at (566, 574) on xpath=//div[@class='tooltip']
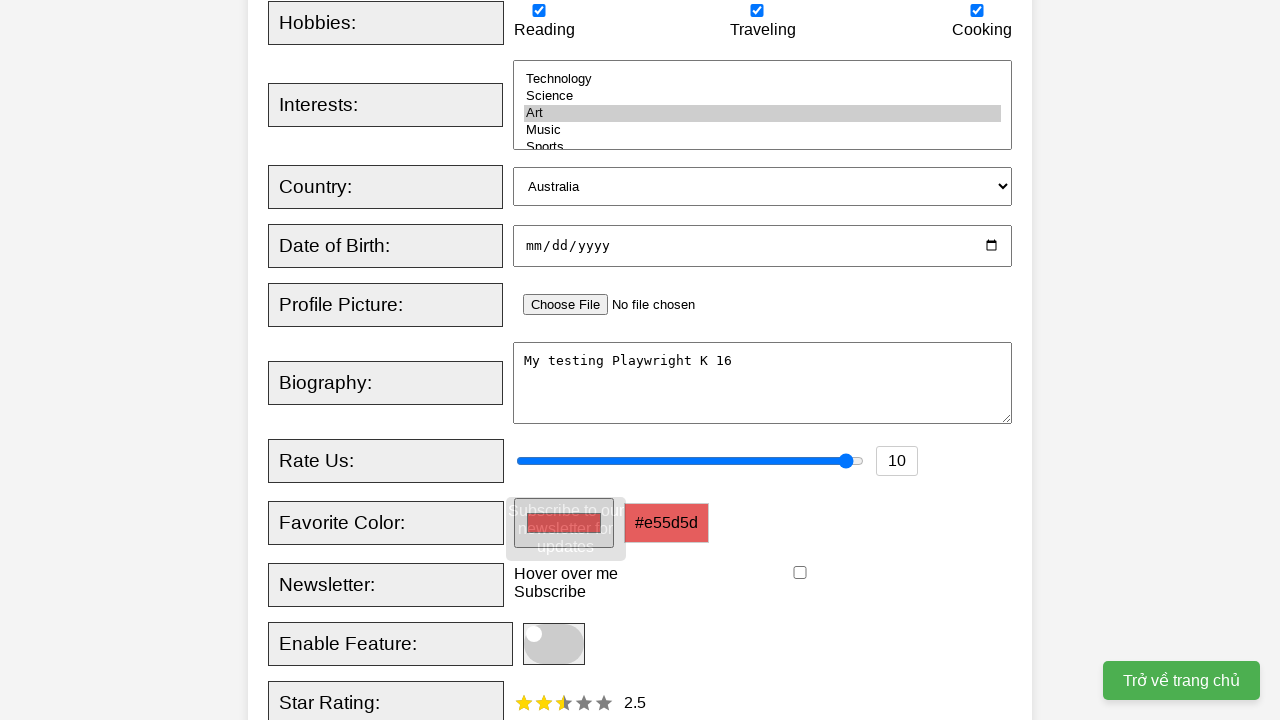

Checked newsletter checkbox at (800, 573) on xpath=//input[@id='newsletter']
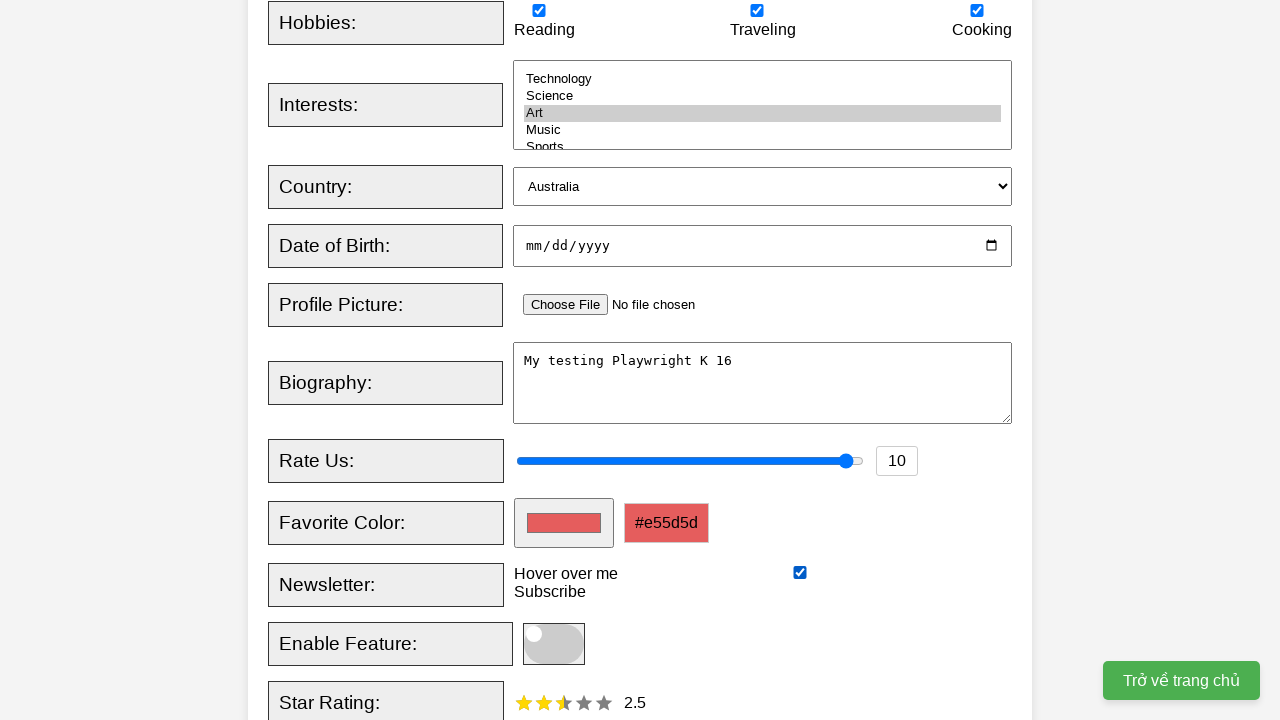

Clicked Register button to submit form at (528, 360) on xpath=//button[@type='submit']
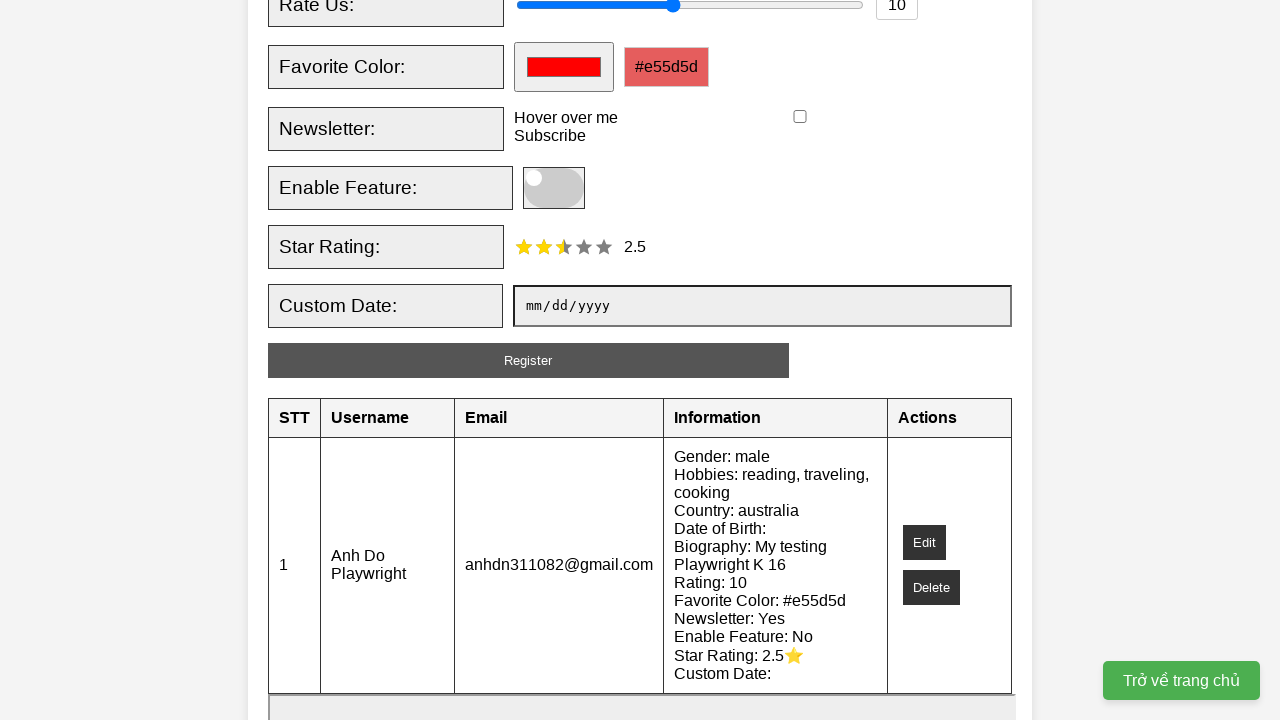

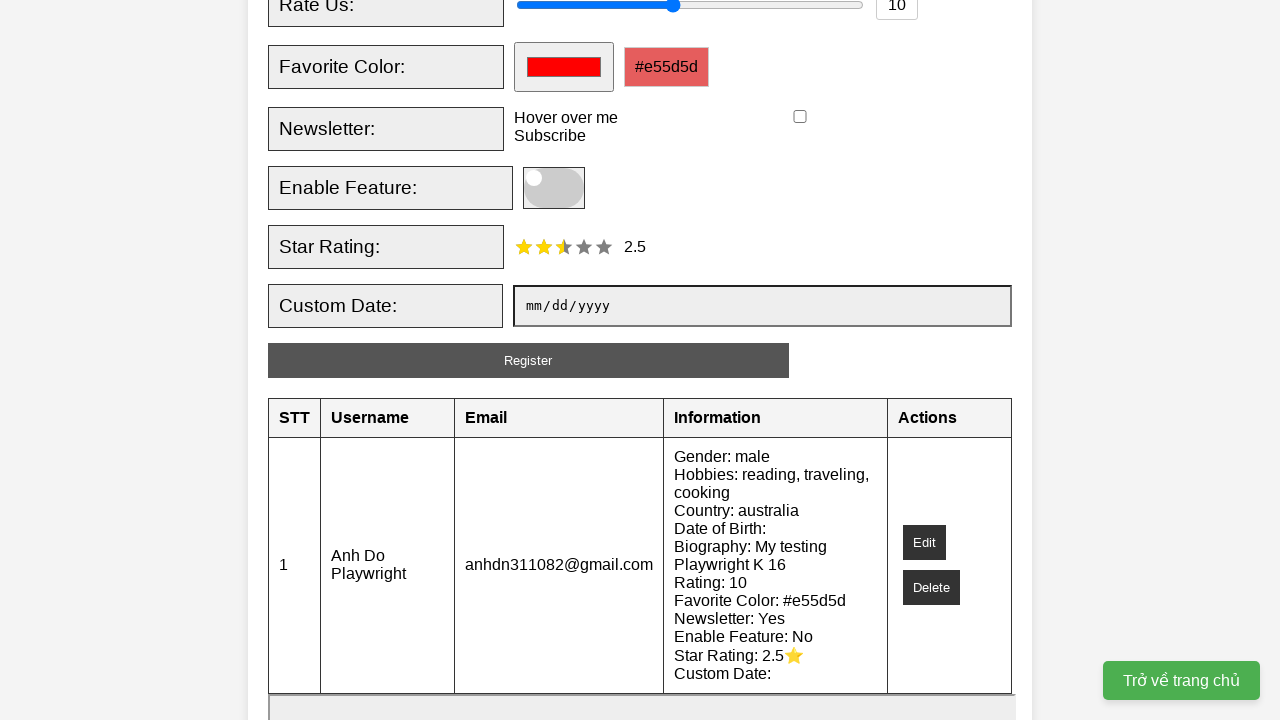